Enters only a name in the feedback form, submits it, clicks the Yes button, and verifies the thank you message includes the name.

Starting URL: https://kristinek.github.io/site/tasks/provide_feedback

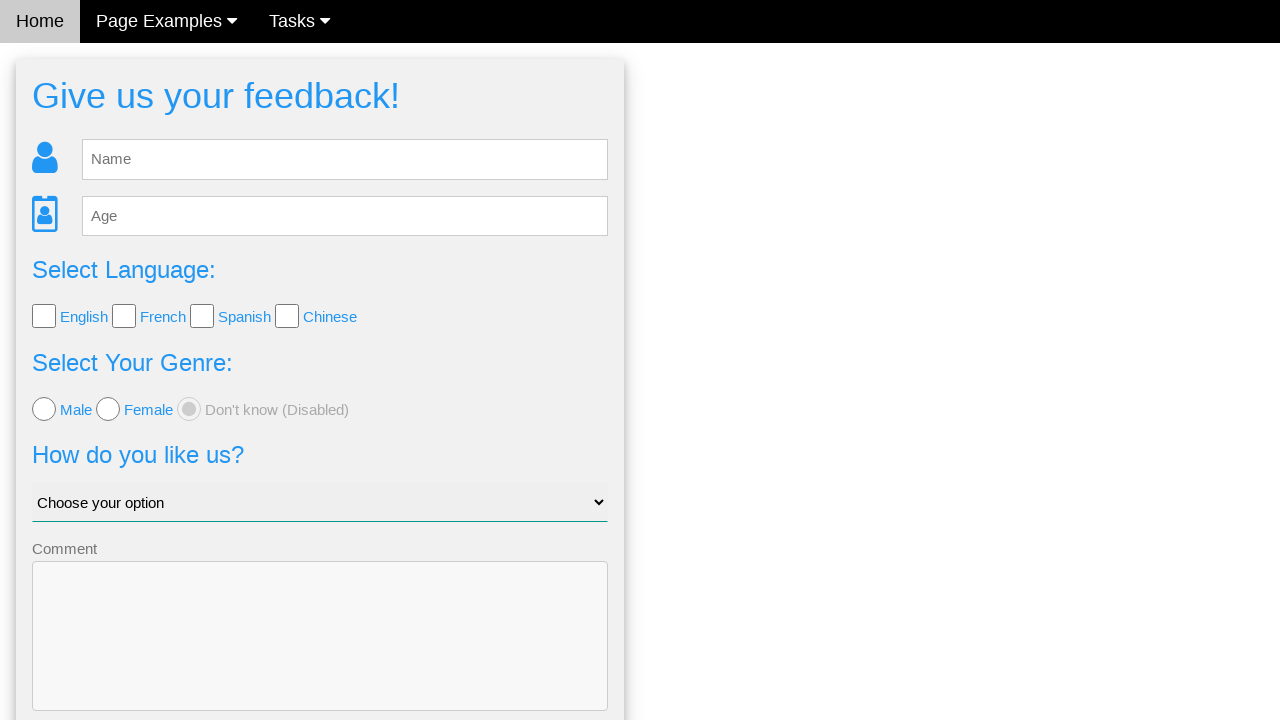

Filled name field with 'Shivani' on #fb_name
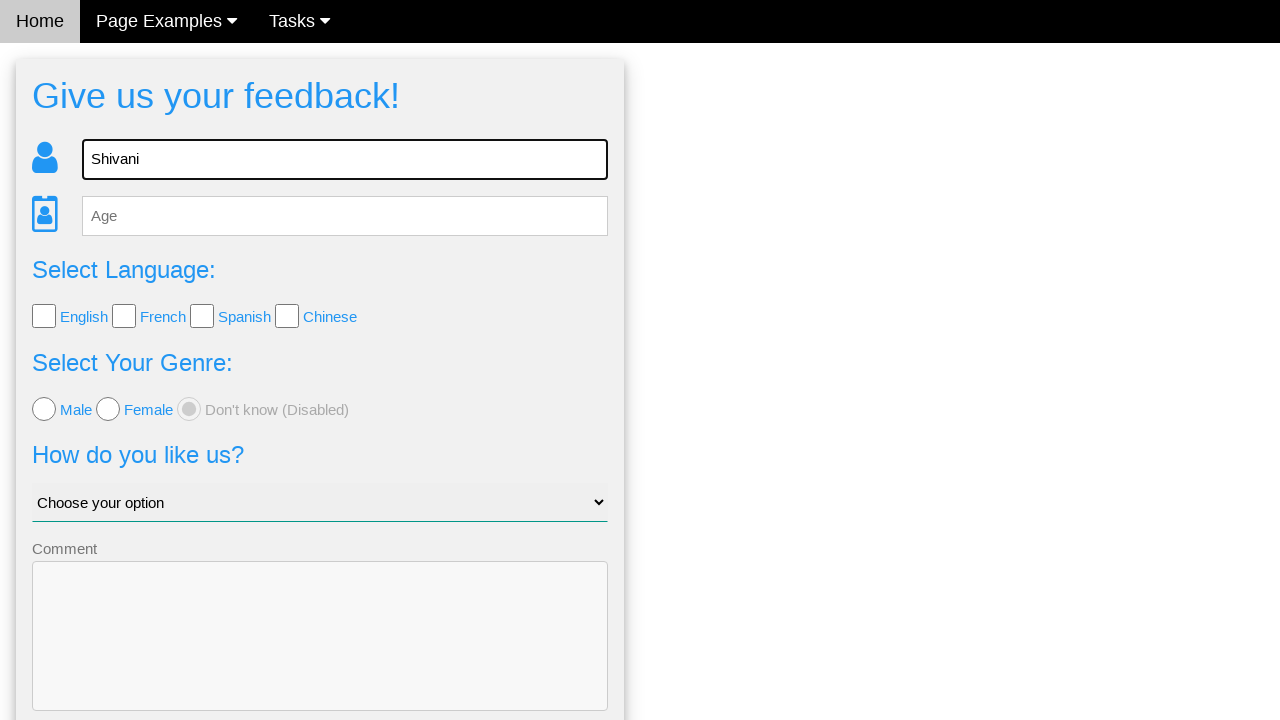

Clicked Send button to submit feedback form at (320, 656) on button[type='submit']
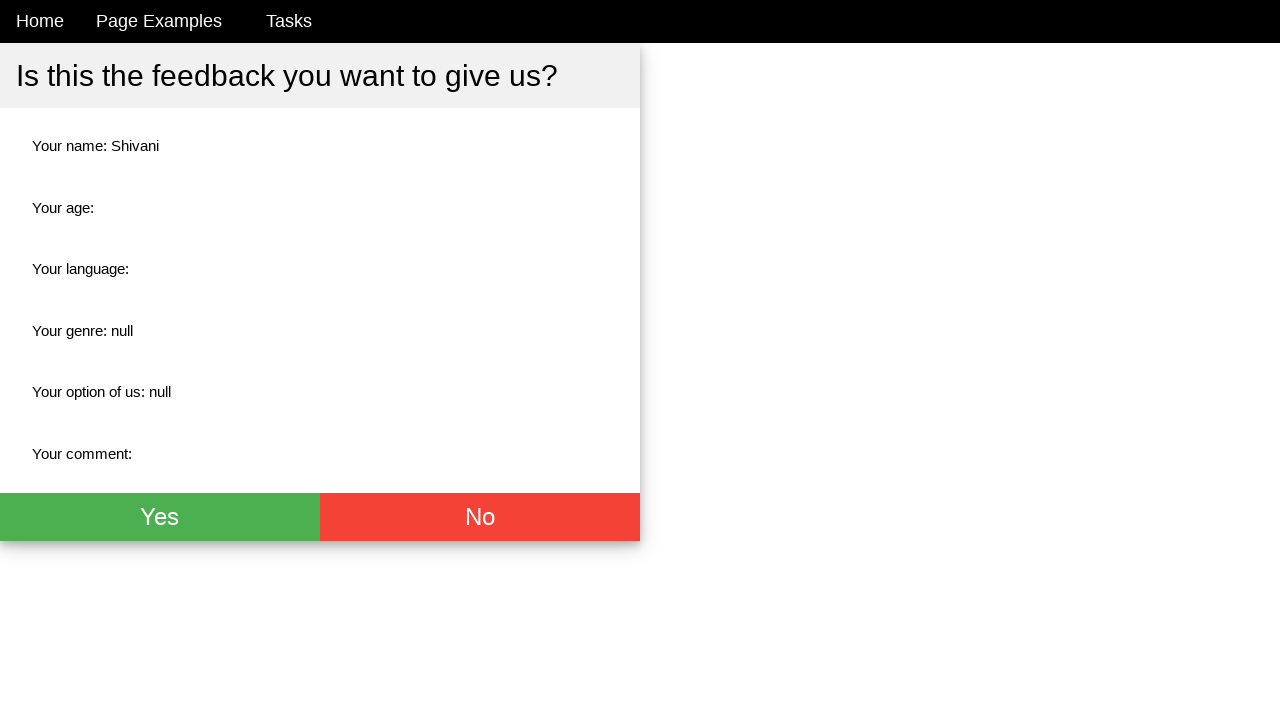

Confirmation page loaded with Yes button visible
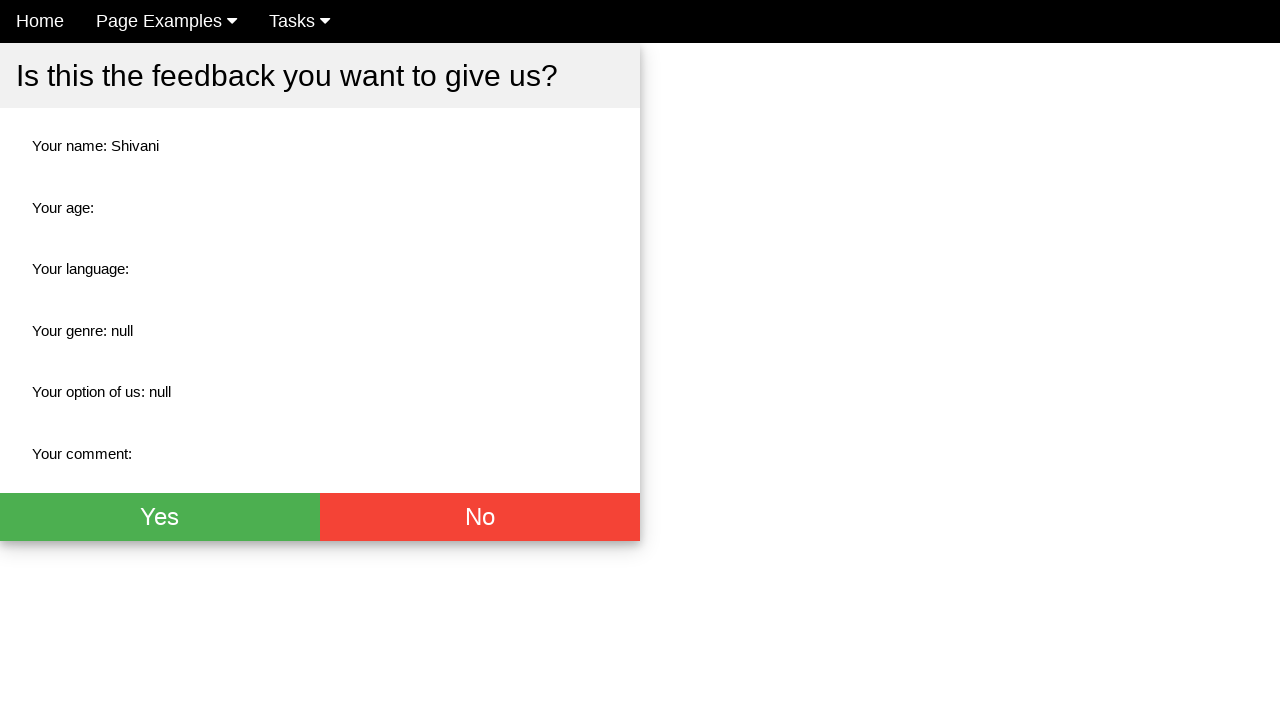

Clicked Yes button on confirmation page at (160, 517) on xpath=//button[text()='Yes']
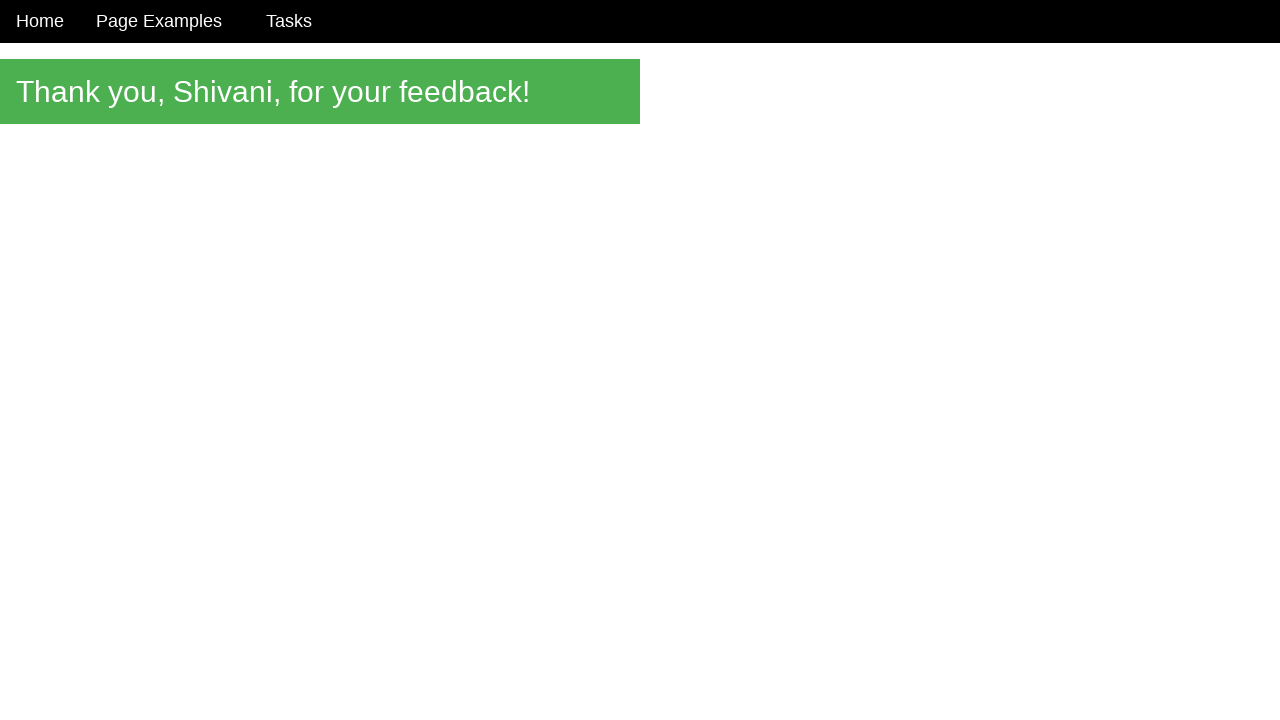

Thank you message element loaded
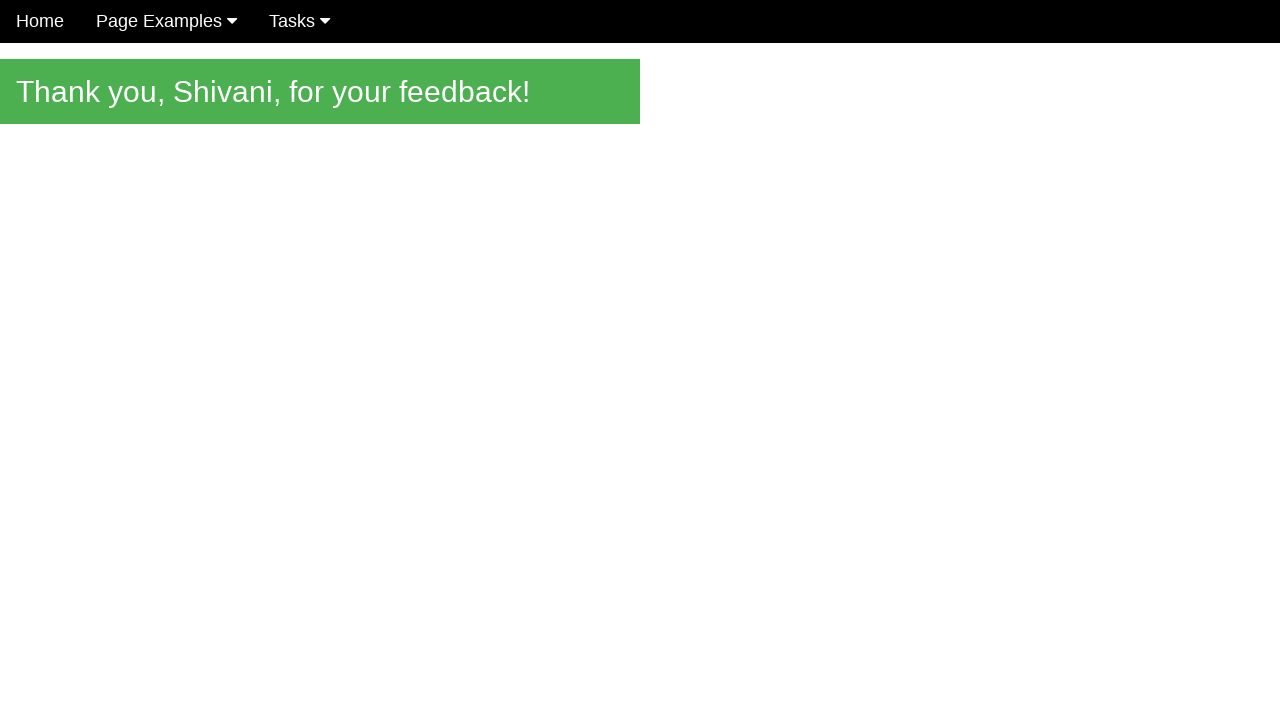

Verified thank you message includes name 'Shivani'
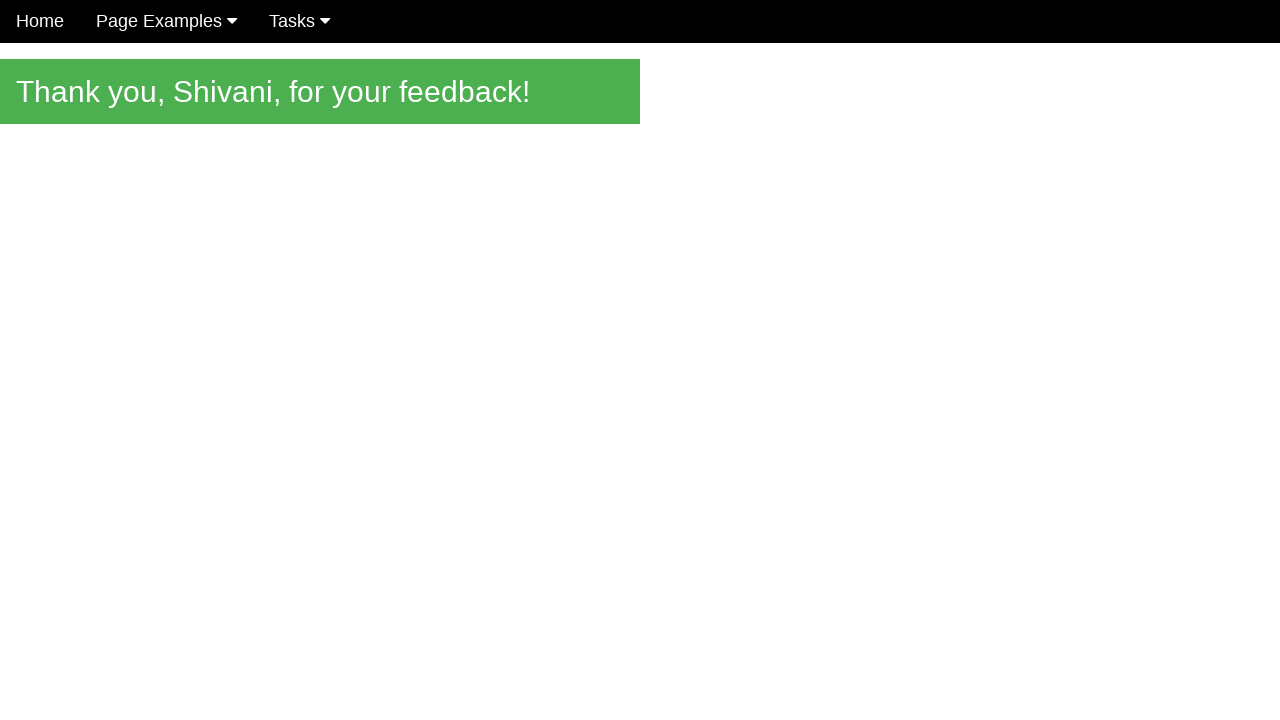

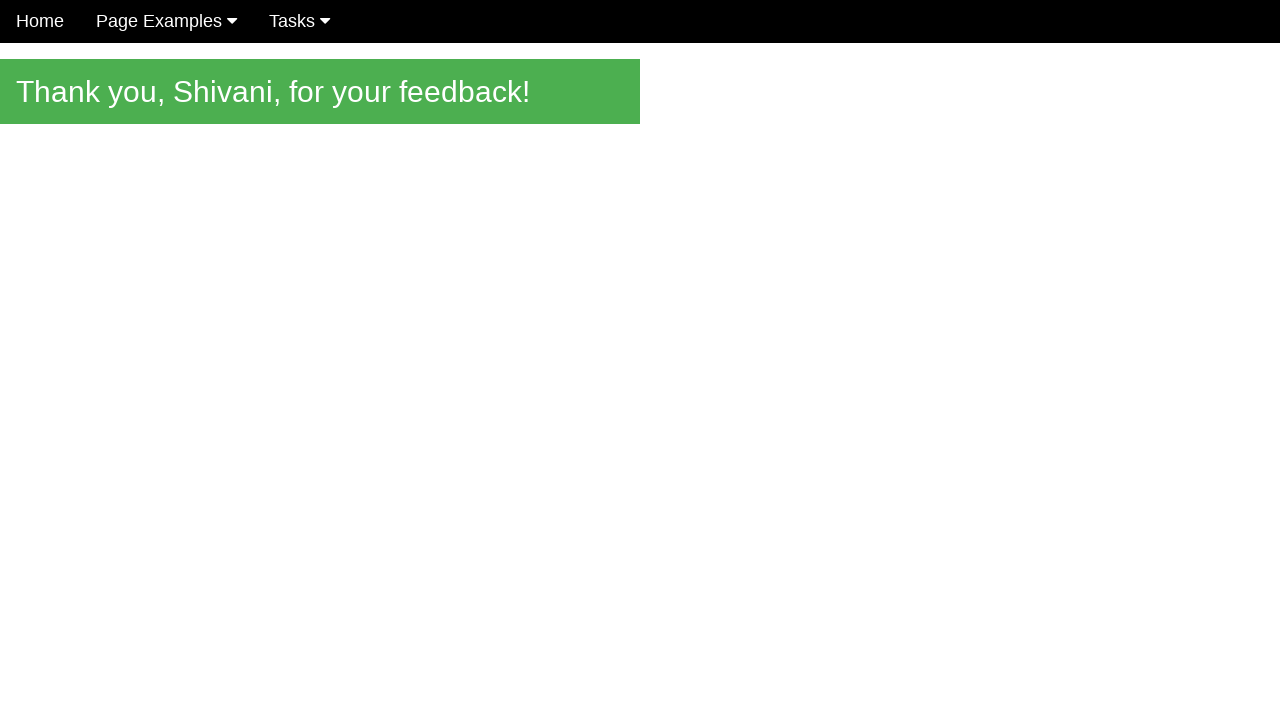